Tests clicking on "Where To Start" link and verifies the header text on the resulting page

Starting URL: https://www.w3schools.com/

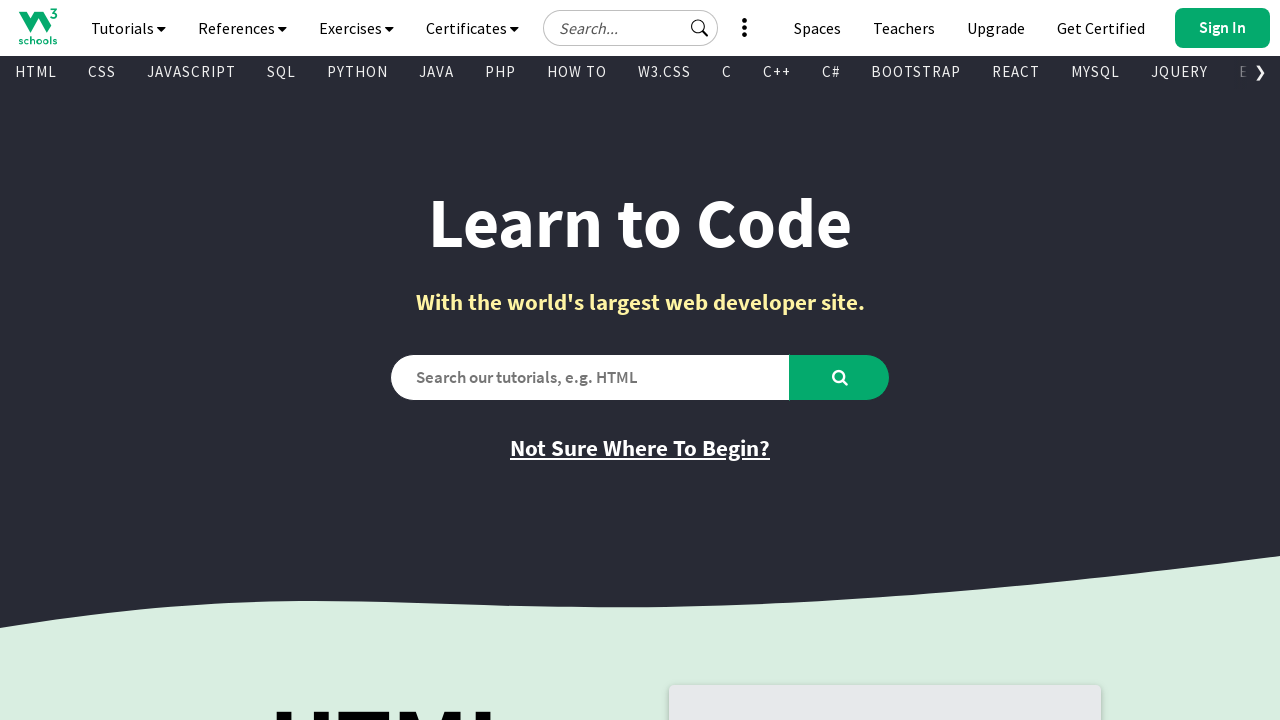

Clicked on 'Where To Start' link at (640, 448) on xpath=//a[@href = 'where_to_start.asp']
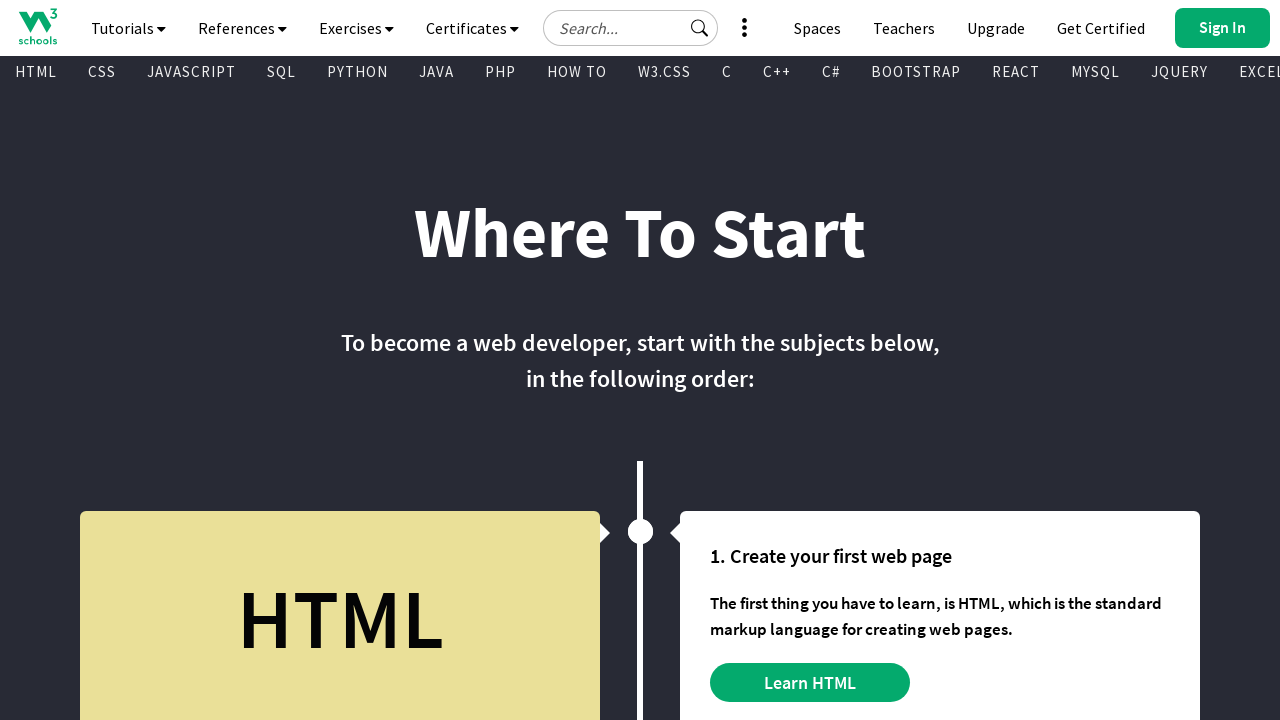

Verified H1 header 'Where To Start' loaded on resulting page
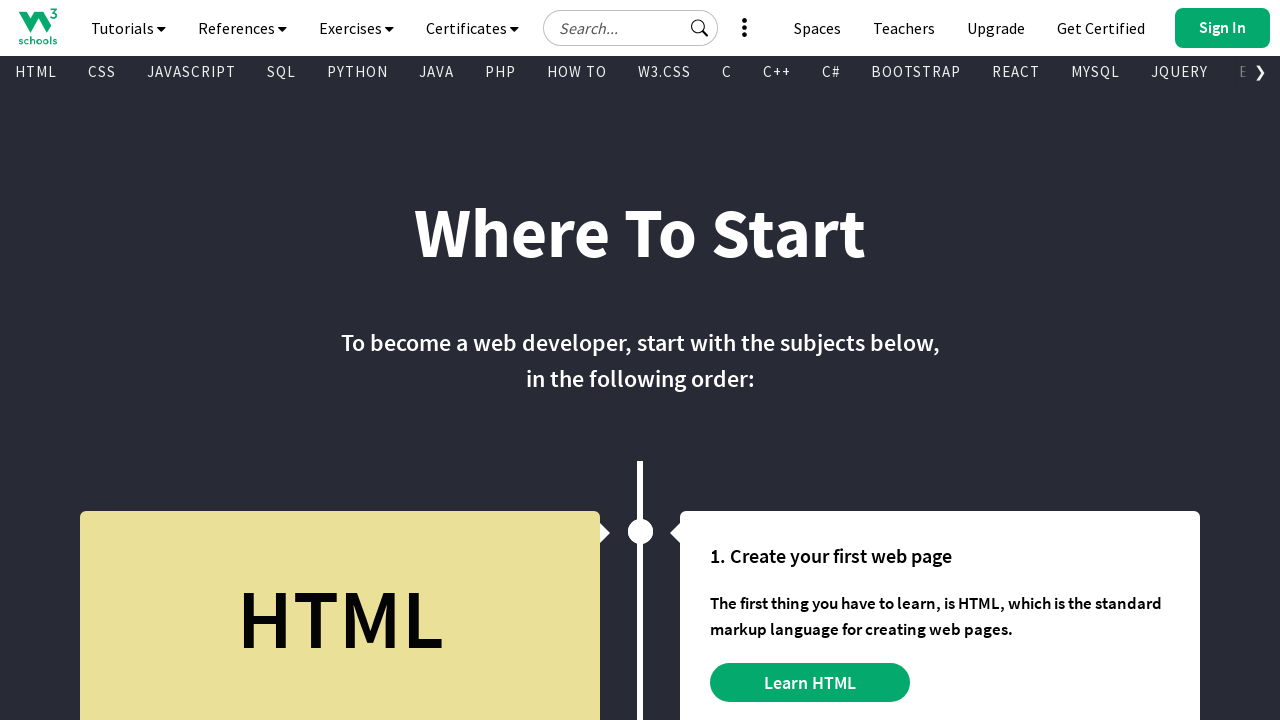

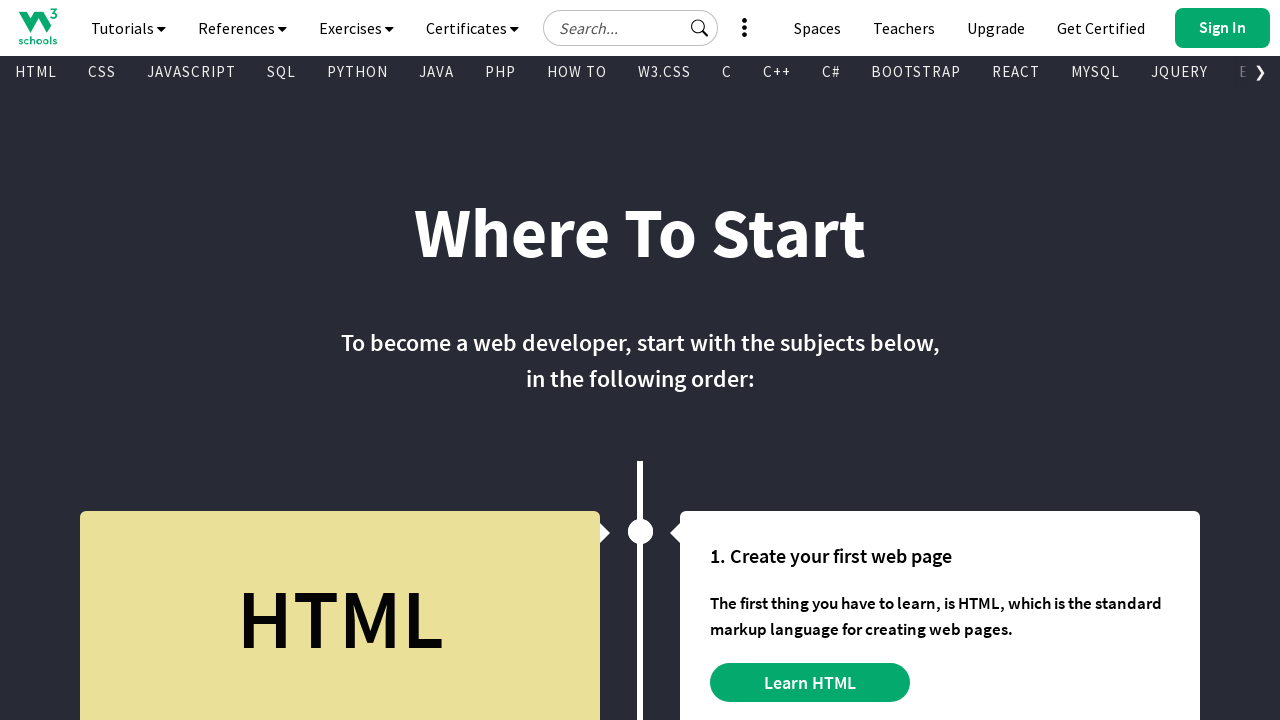